Navigates to a Selenium course content page, clicks on a heading element, and then clicks on an interview questions link.

Starting URL: http://greenstech.in/selenium-course-content.html

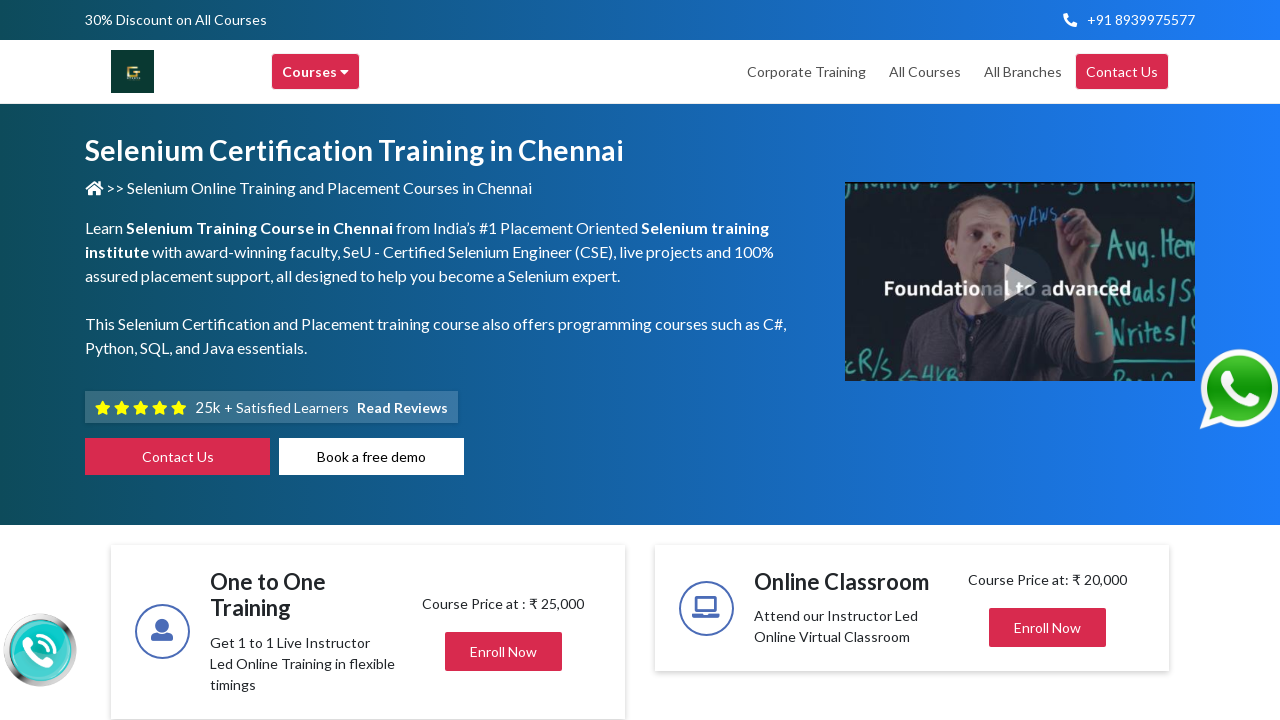

Navigated to Selenium course content page
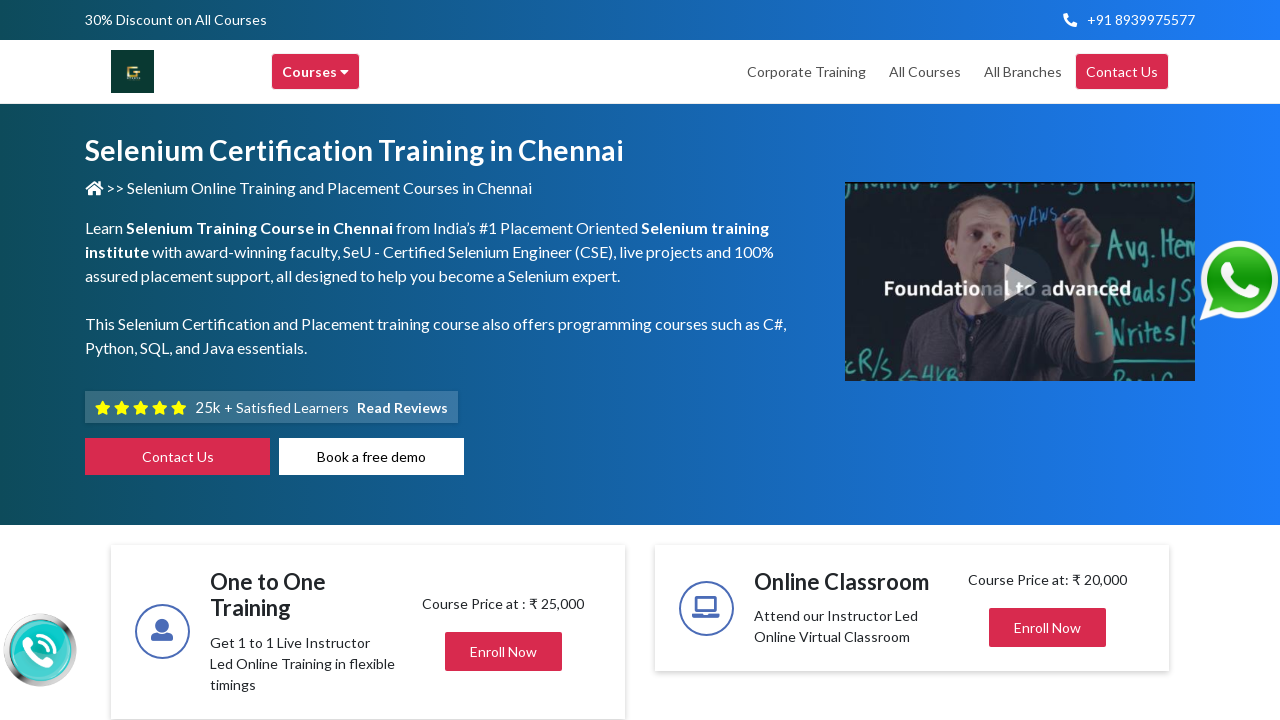

Clicked on heading element with id 'heading20' at (1048, 361) on #heading20
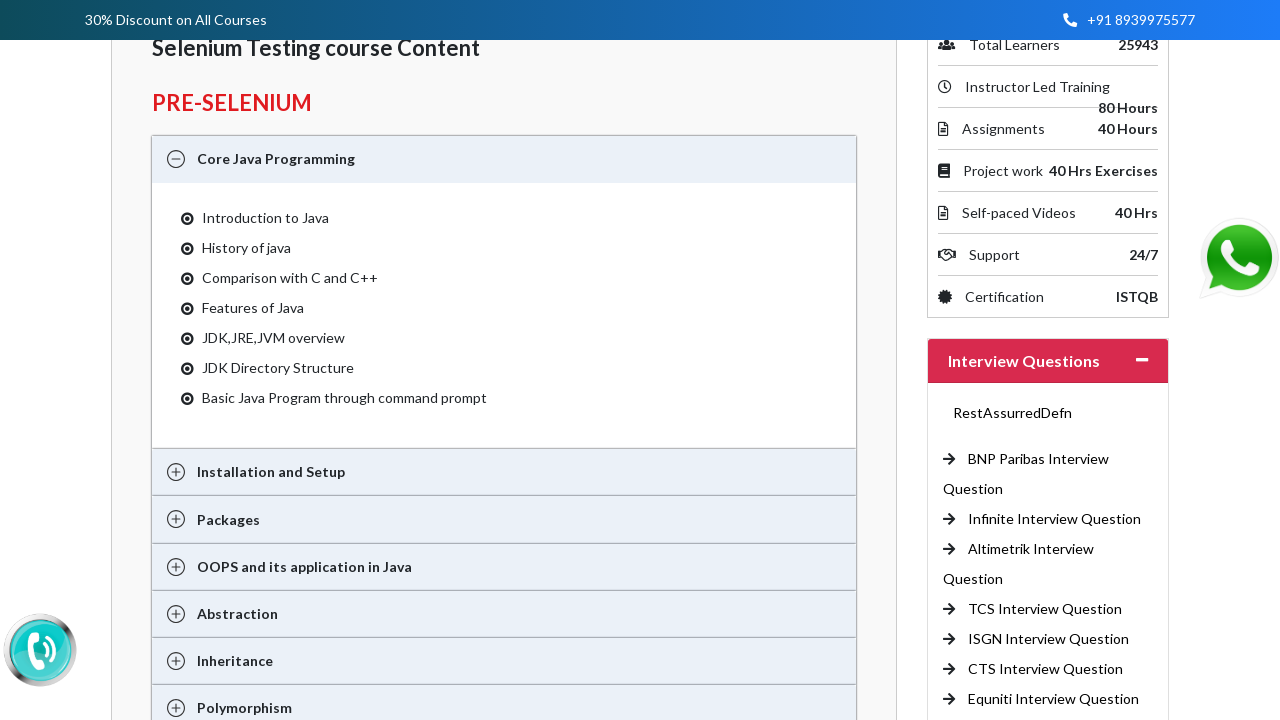

Clicked on the 6th Interview Questions link at (1046, 669) on (//a[@title='Interview Questions'])[6]
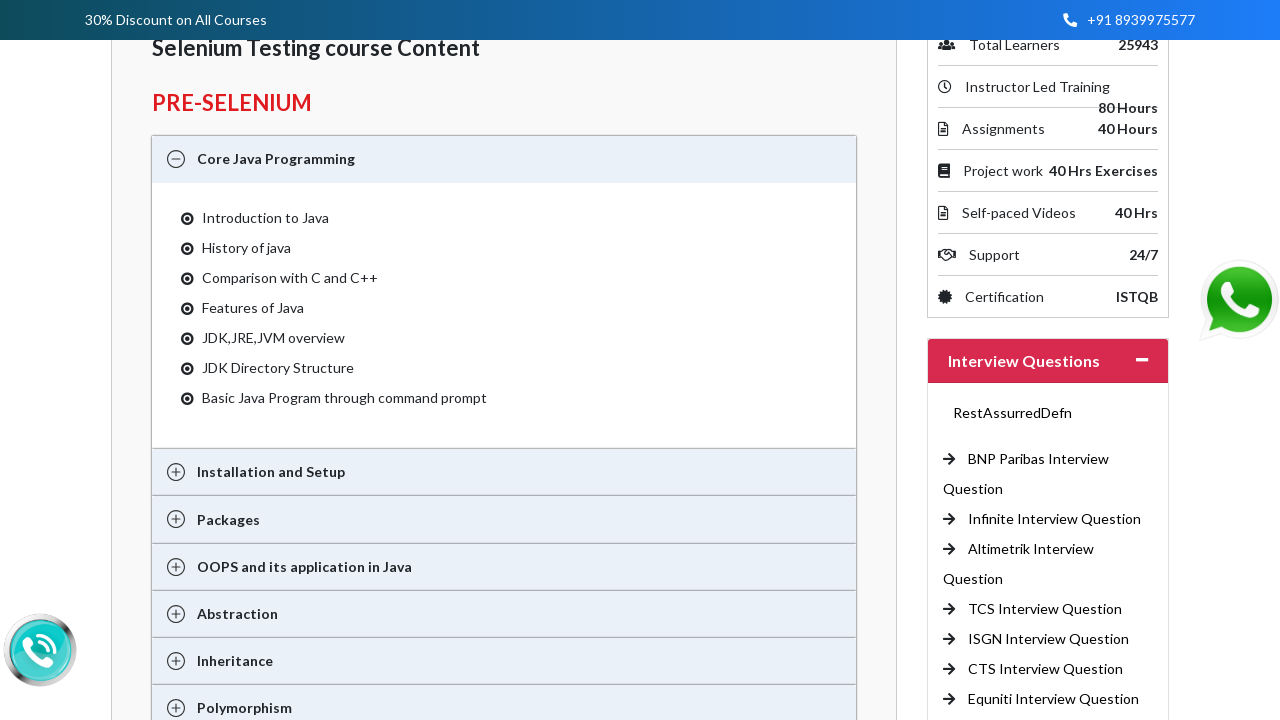

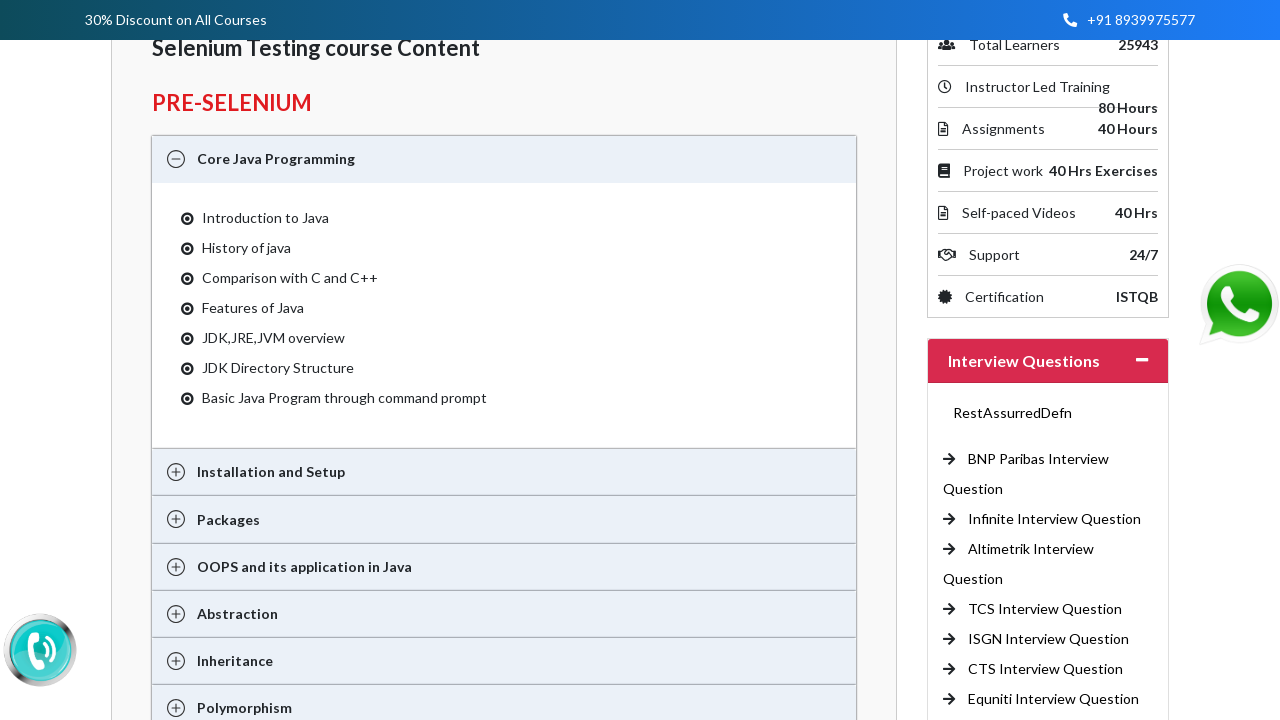